Navigates to a practice page and interacts with a table element, verifying the table structure by counting rows and columns, then reading data from the second row

Starting URL: http://qaclickacademy.com/practice.php

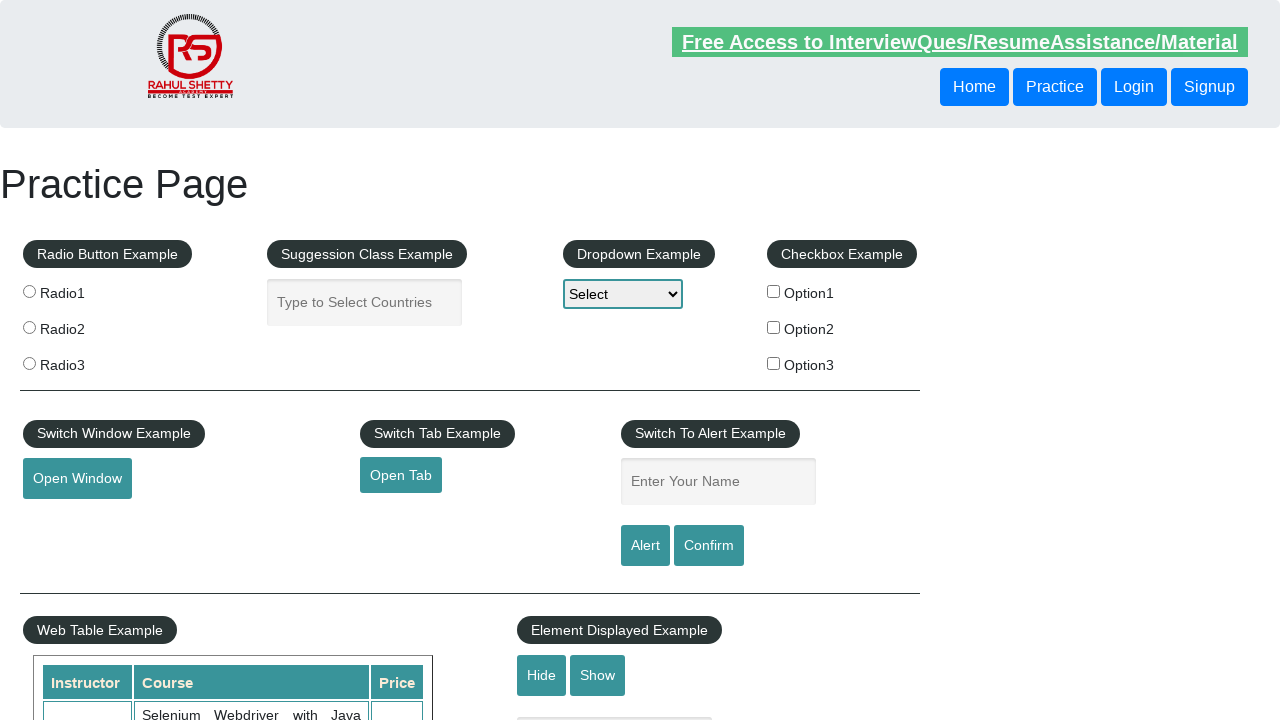

Waited for table element with id 'product' to be present
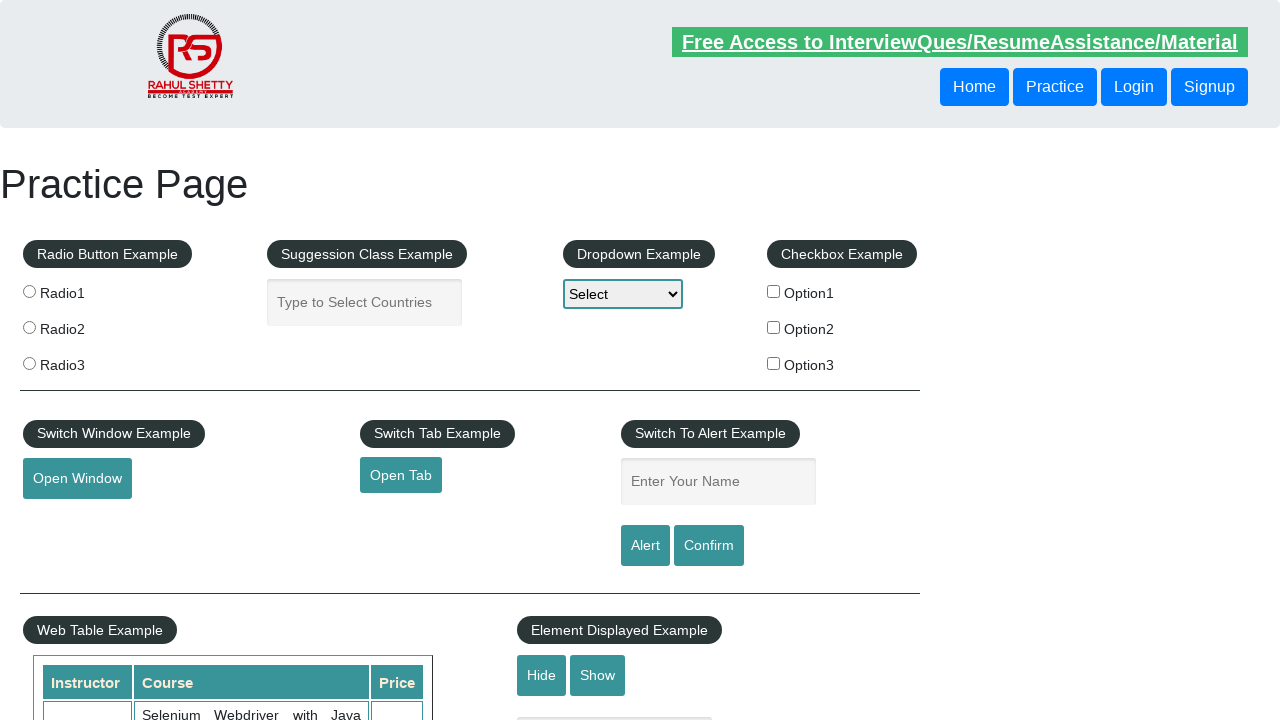

Located the product table element
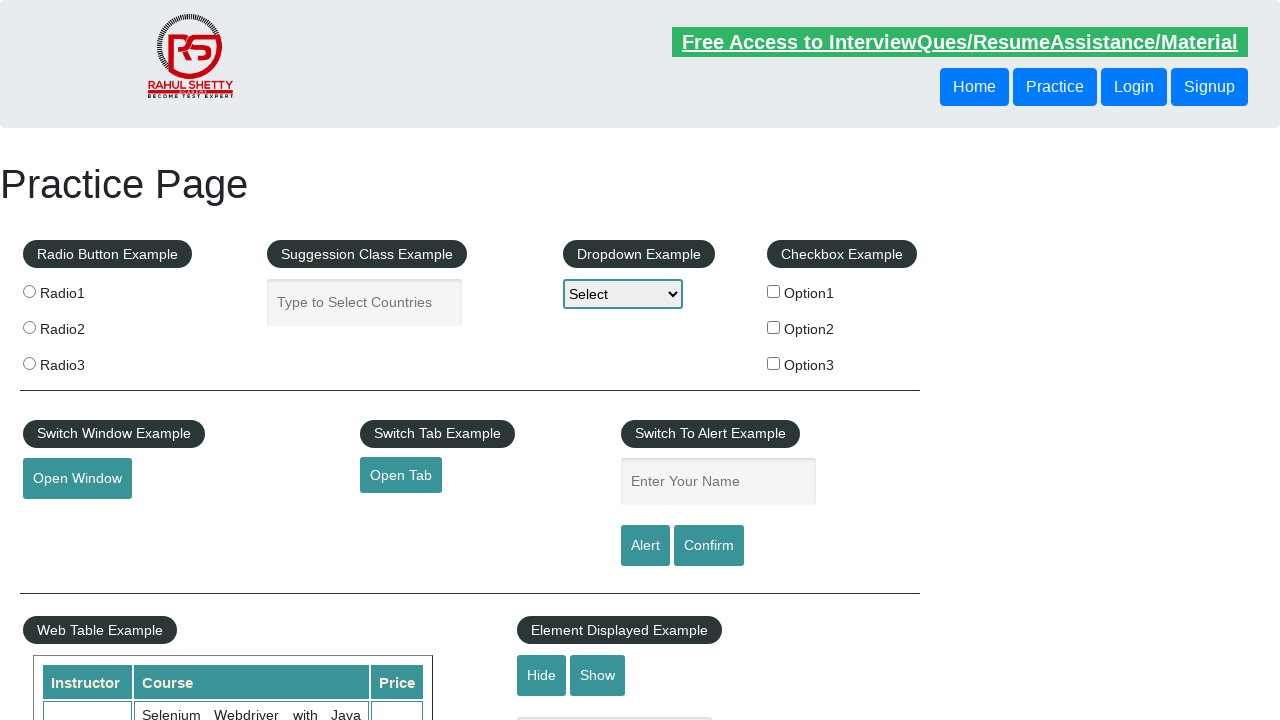

Located all table rows
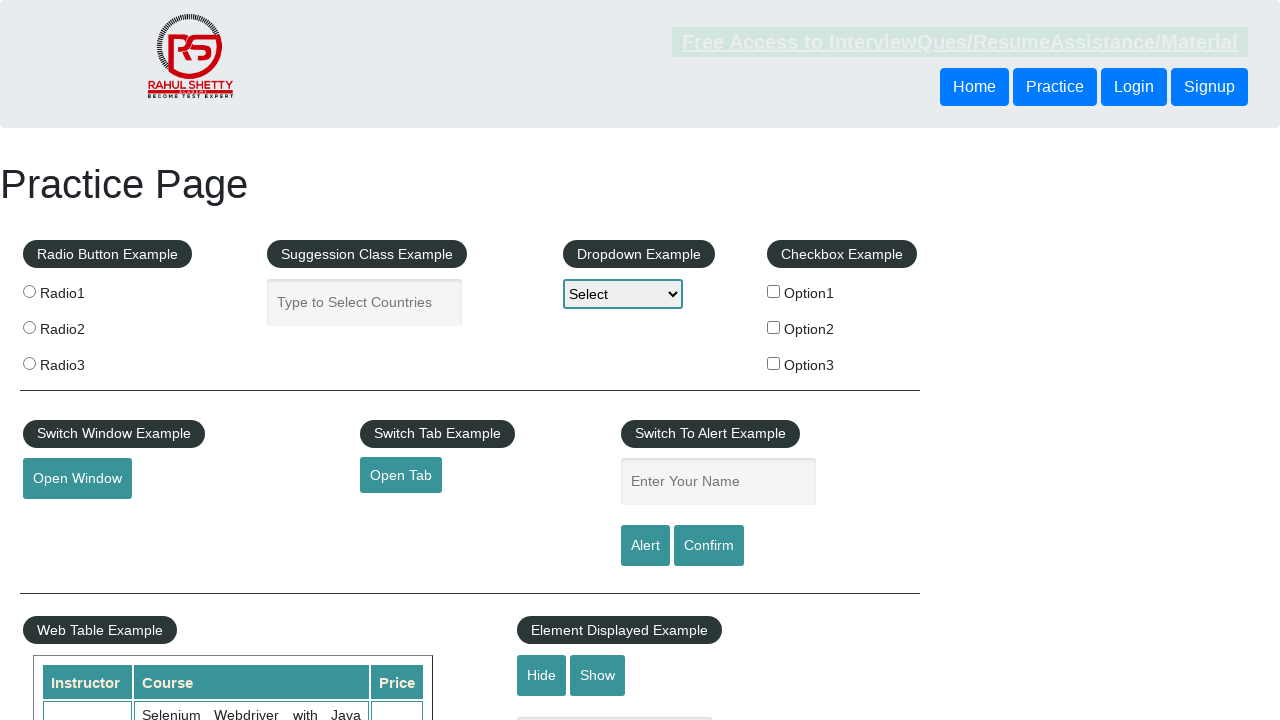

Counted 21 rows in the table
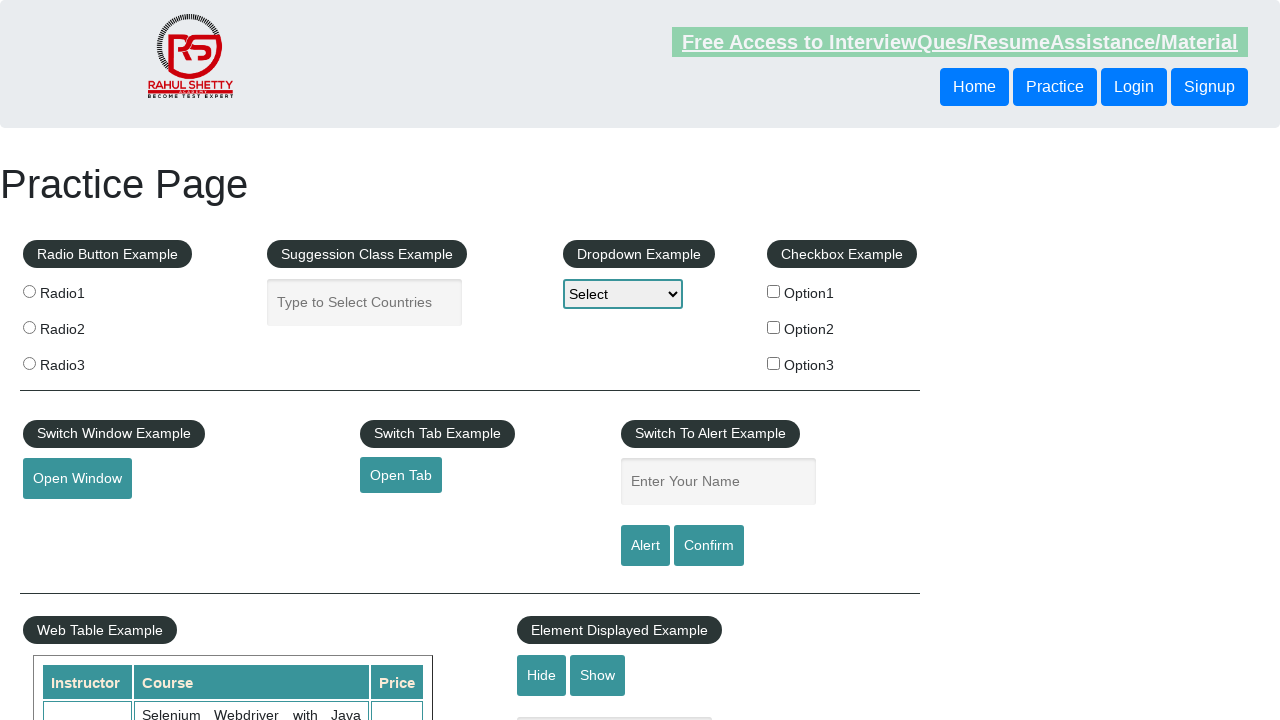

Located all header columns in the first row
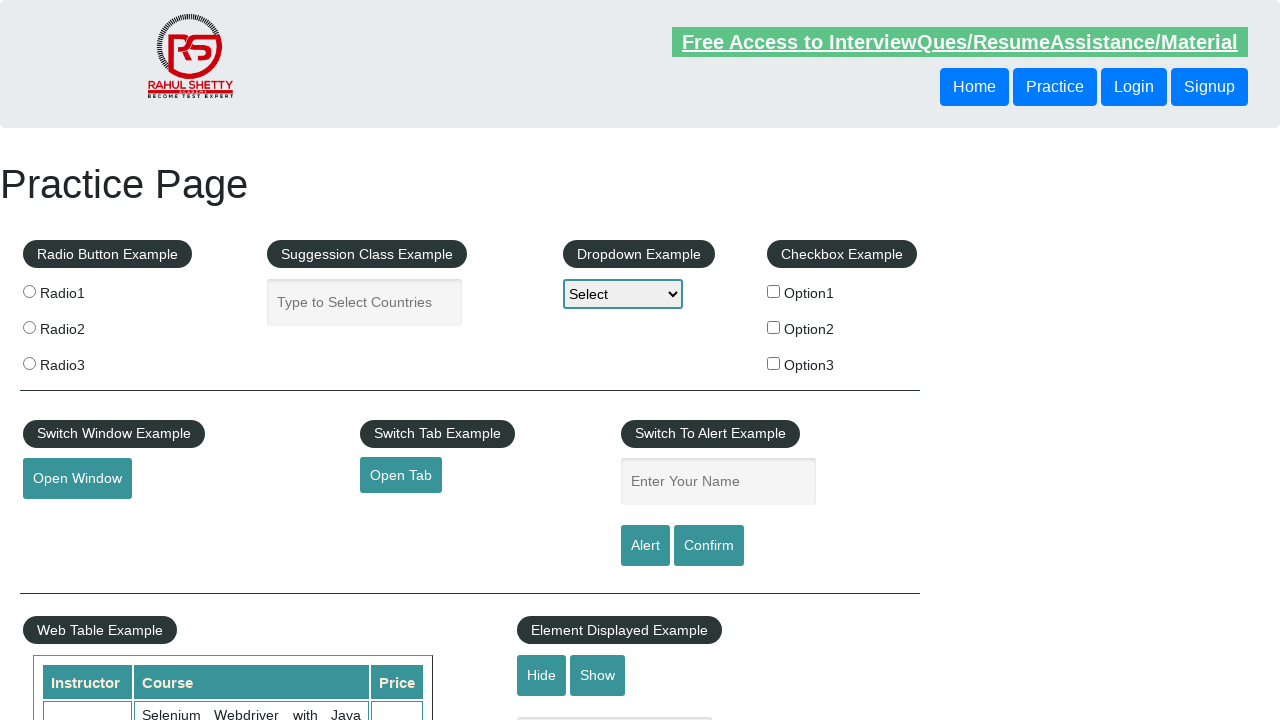

Counted 3 columns in the table header
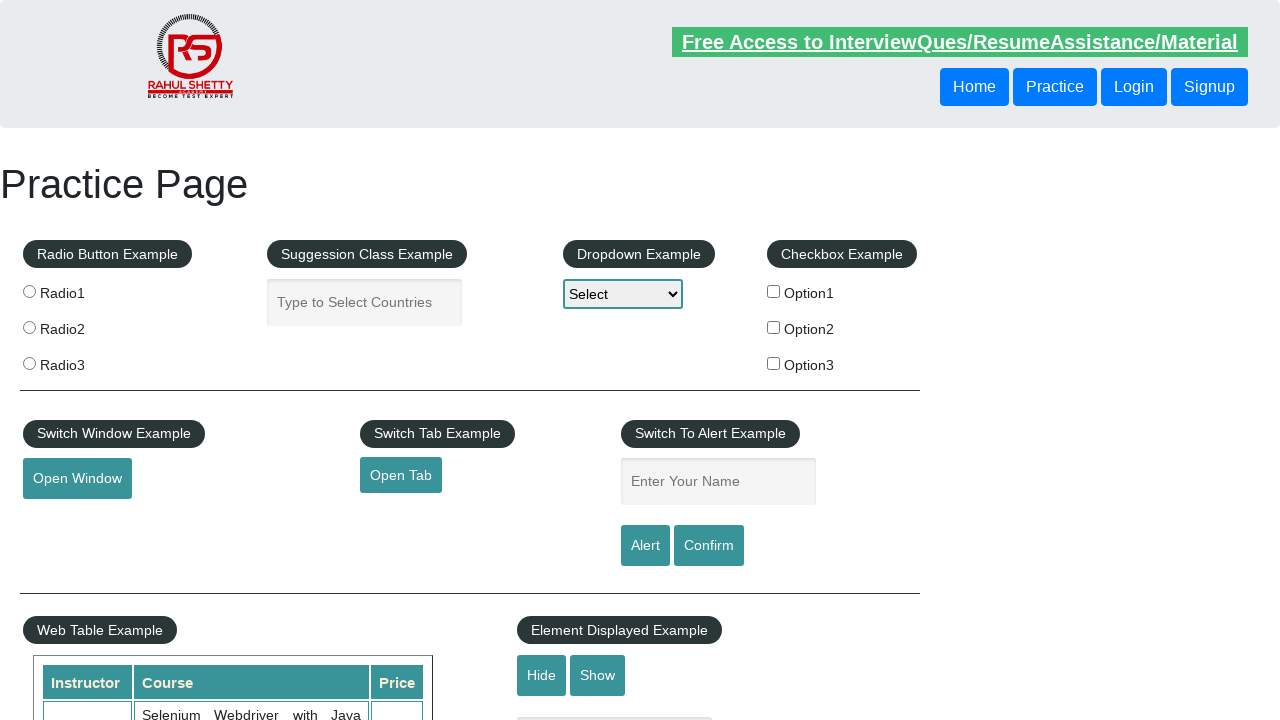

Located all cells in the third row (index 2)
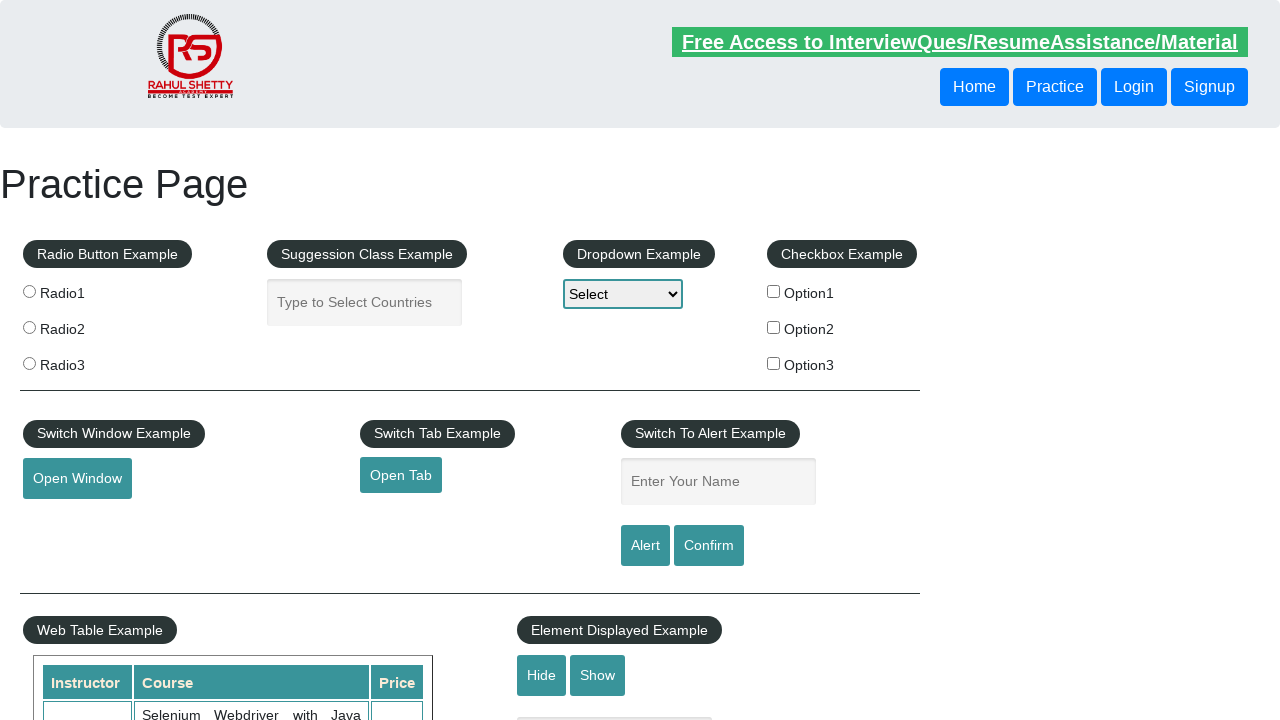

Retrieved text from first cell: 'Rahul Shetty'
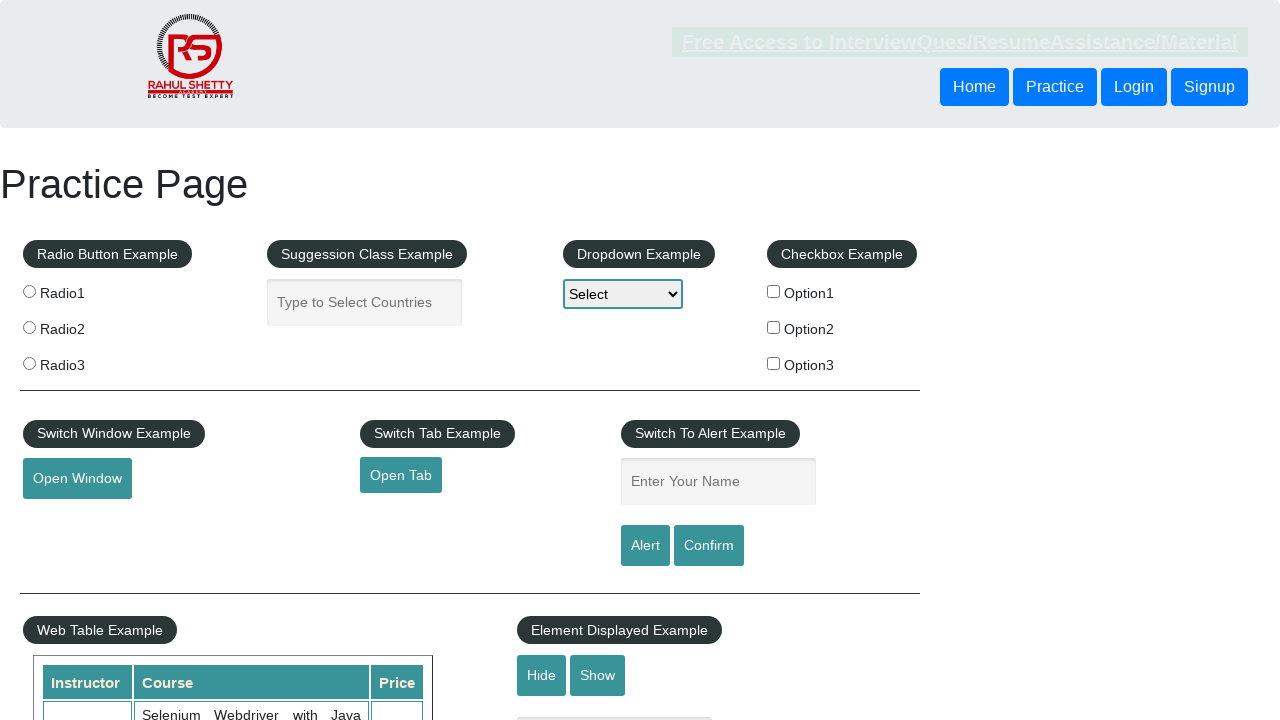

Retrieved text from second cell: 'Learn SQL in Practical + Database Testing from Scratch'
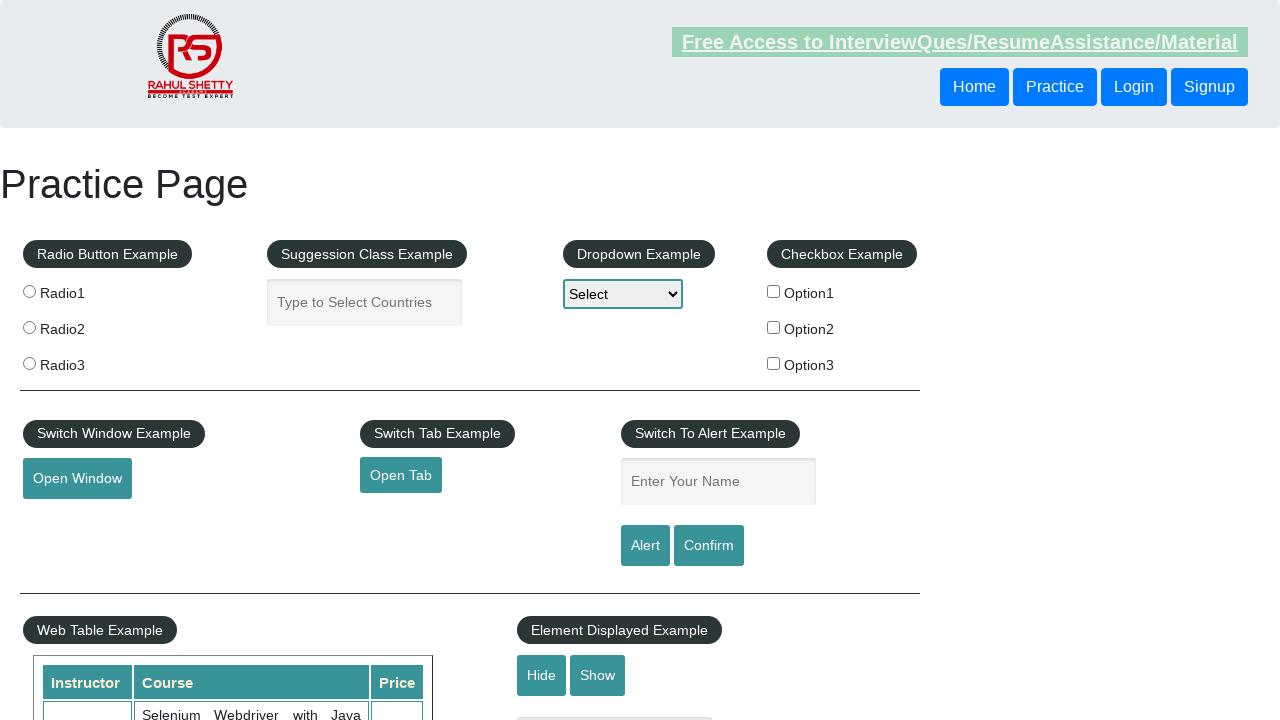

Retrieved text from third cell: '25'
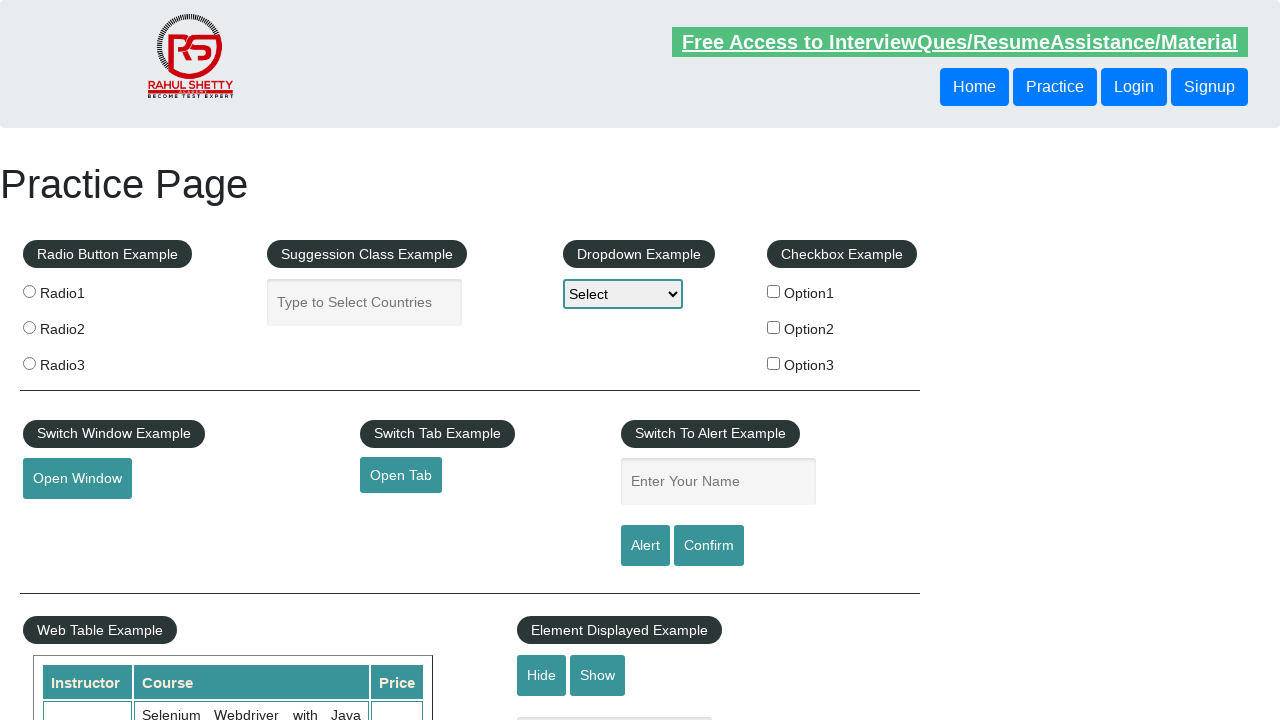

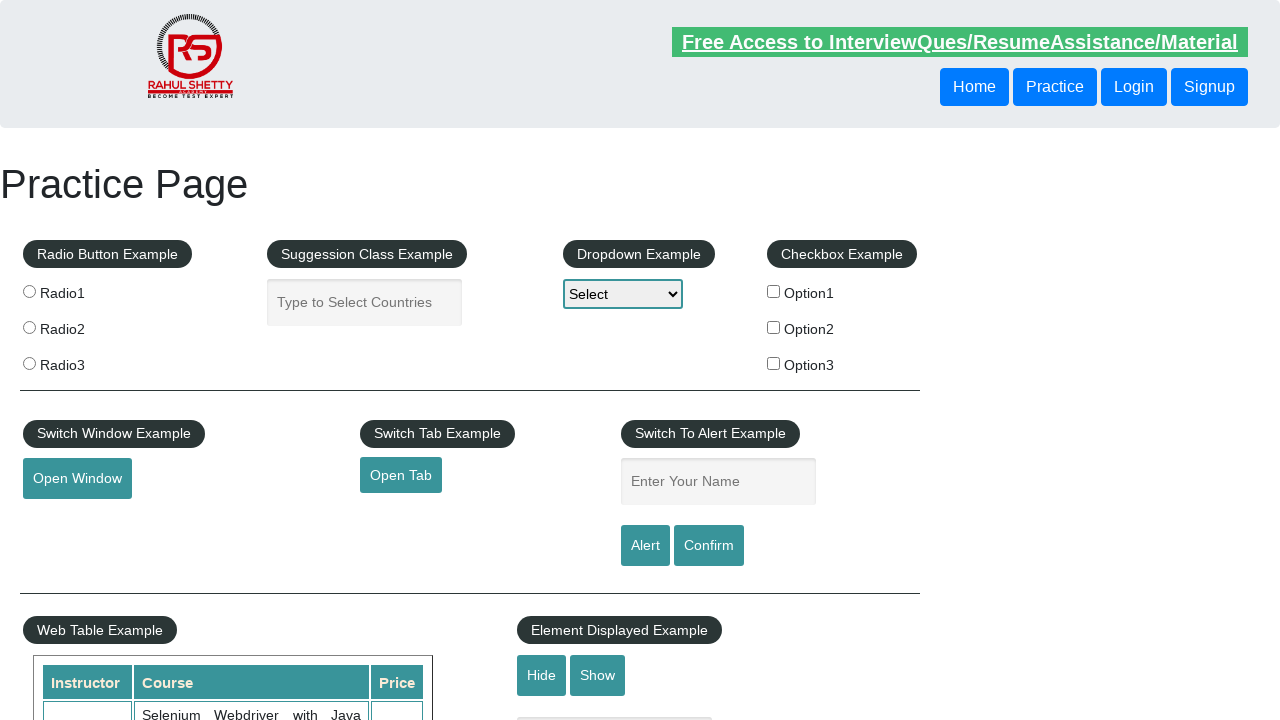